Tests the second checkbox by verifying it's checked by default, clicking it, and verifying it becomes unchecked

Starting URL: http://the-internet.herokuapp.com/checkboxes

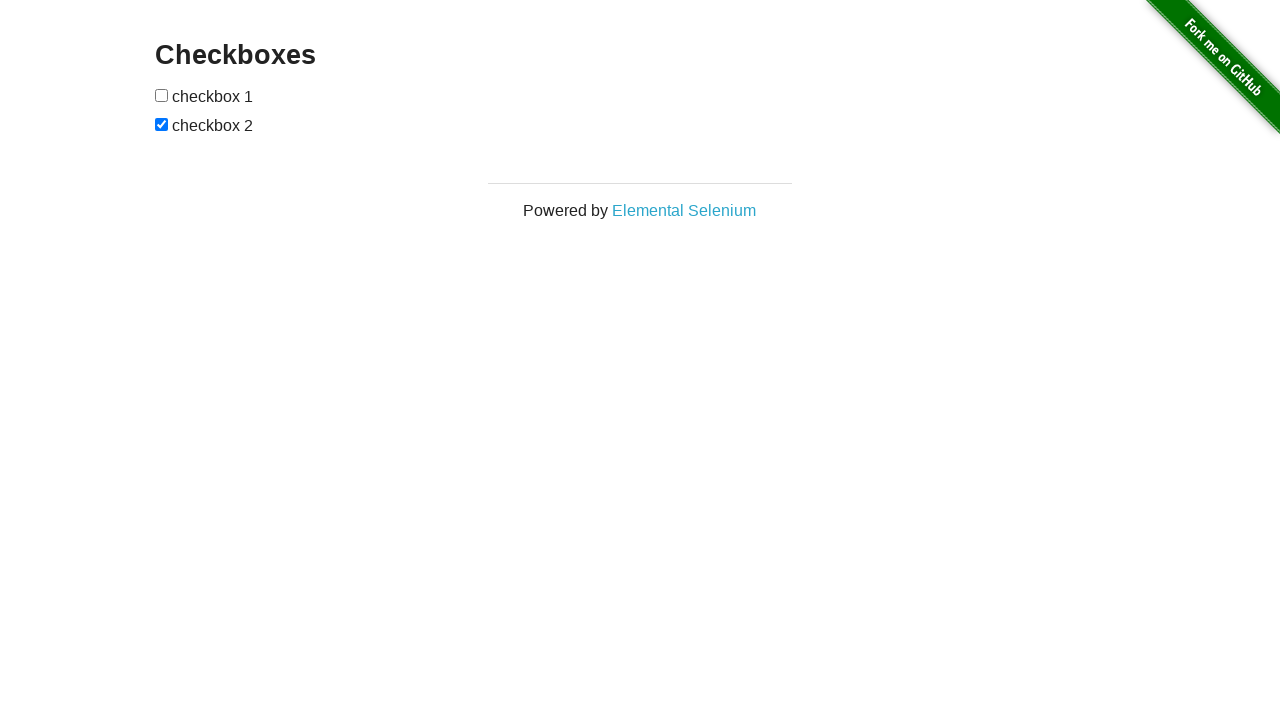

Located the second checkbox element
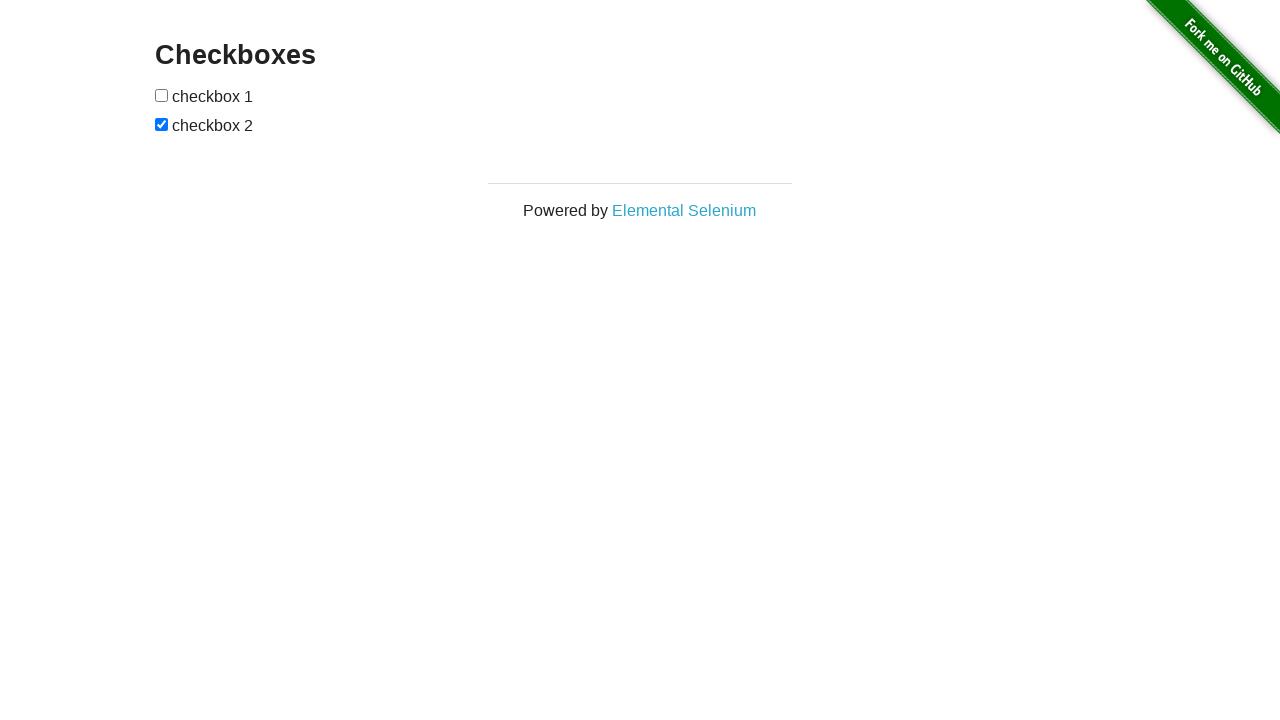

Verified that the second checkbox is checked by default
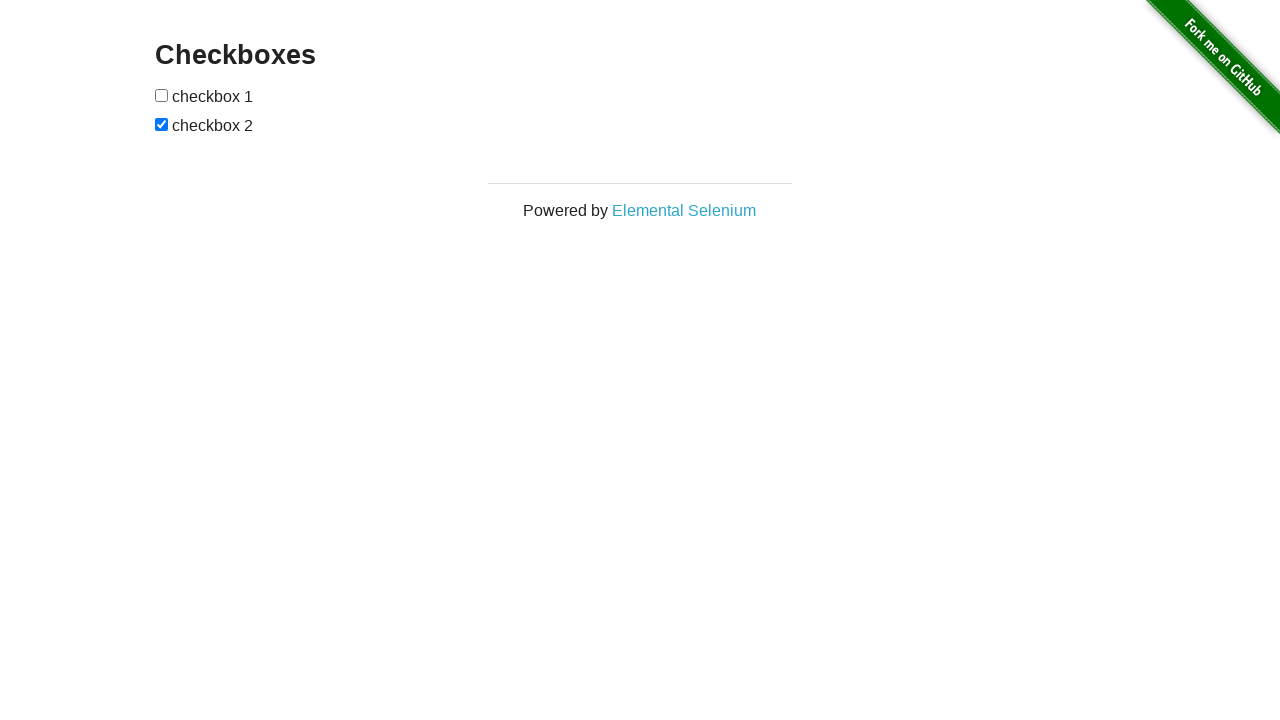

Clicked the second checkbox to uncheck it at (162, 124) on [type='checkbox'] >> nth=1
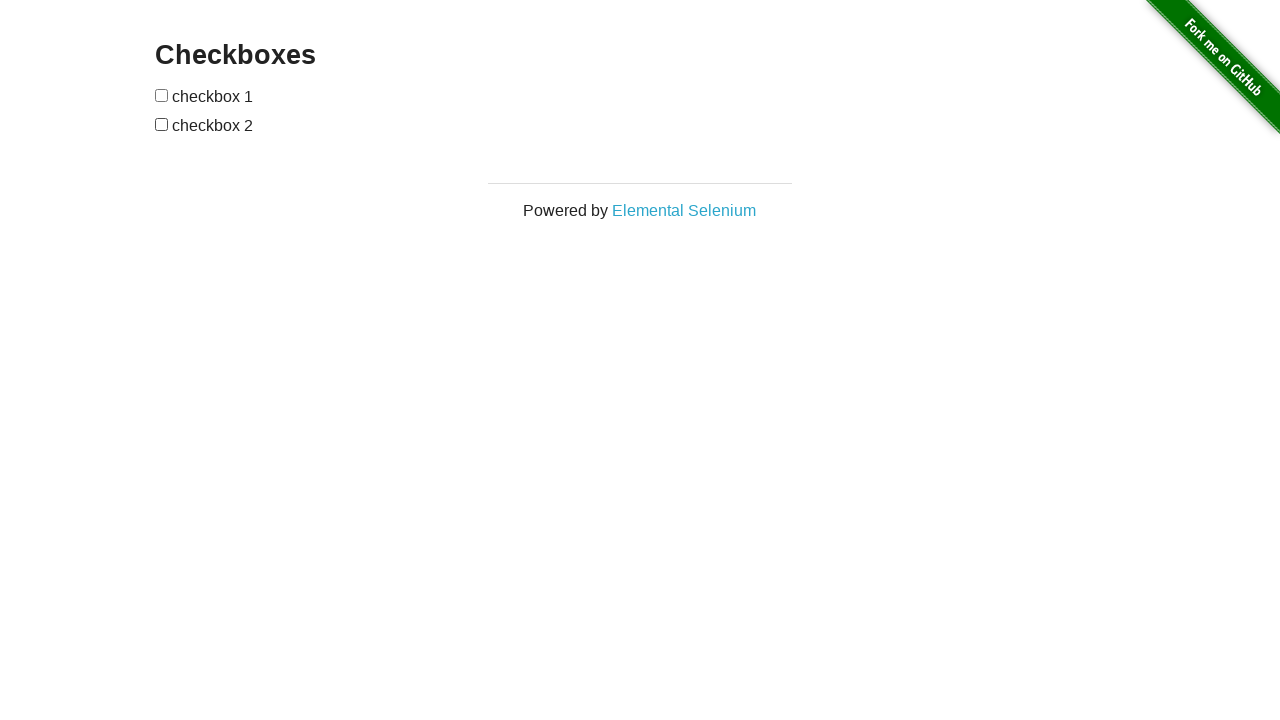

Verified that the second checkbox is now unchecked
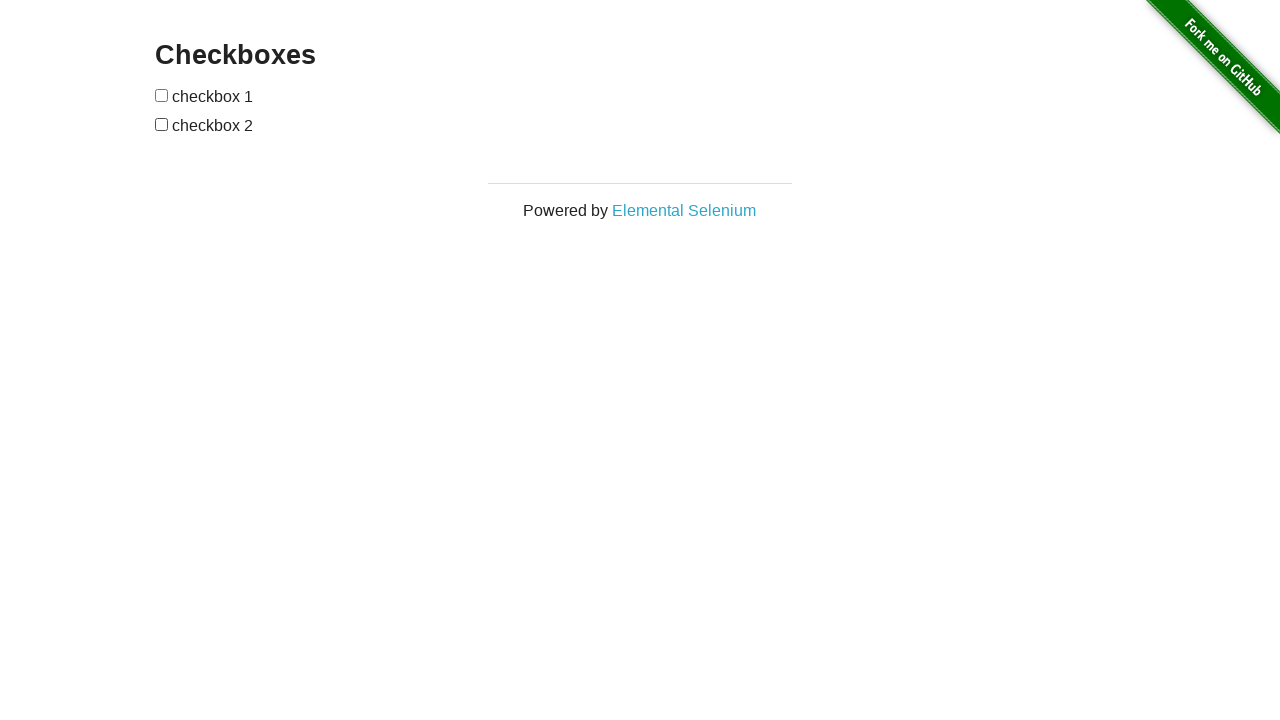

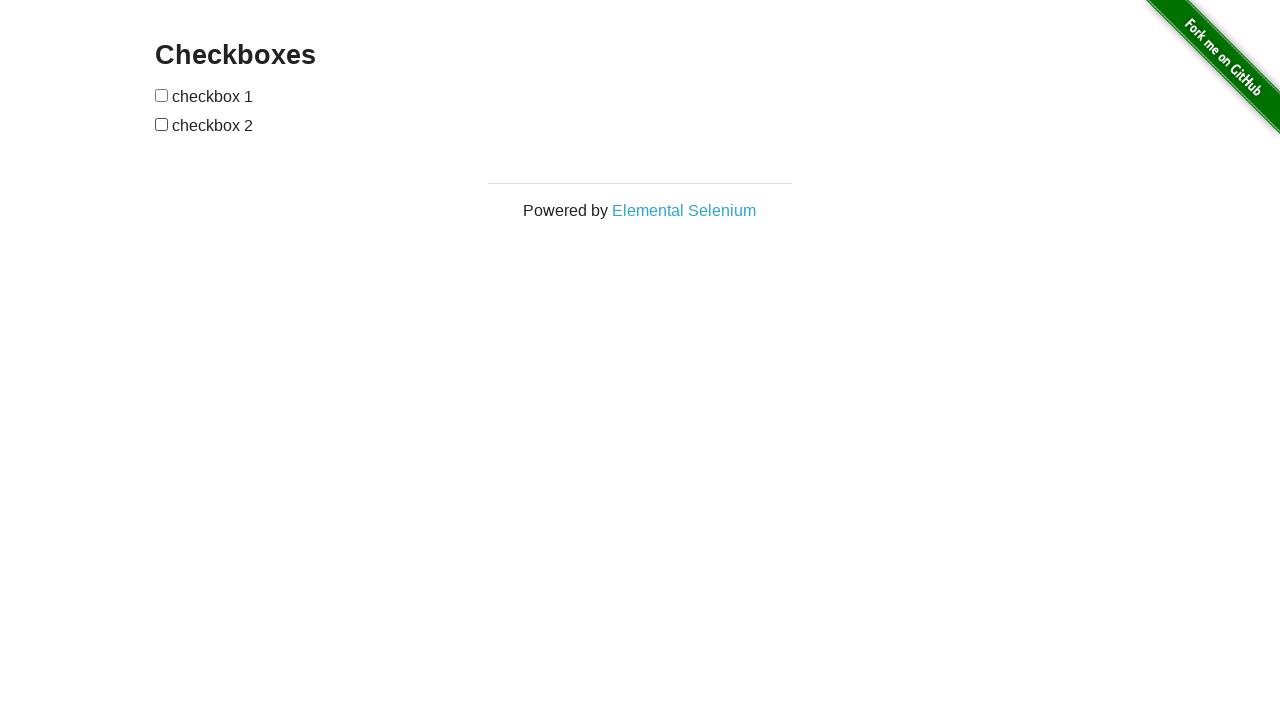